Tests browser window and tab handling by opening new tabs and windows, switching between them, and returning to the original window

Starting URL: https://demoqa.com/browser-windows

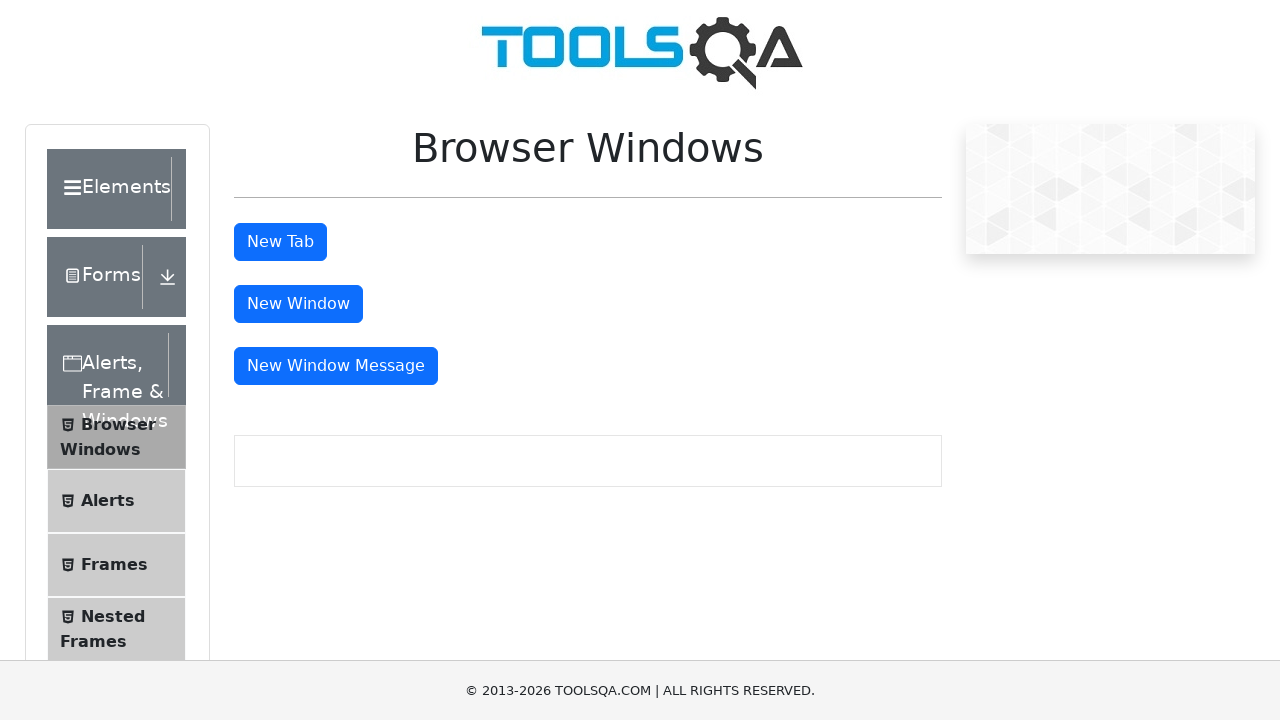

Stored reference to original window/tab
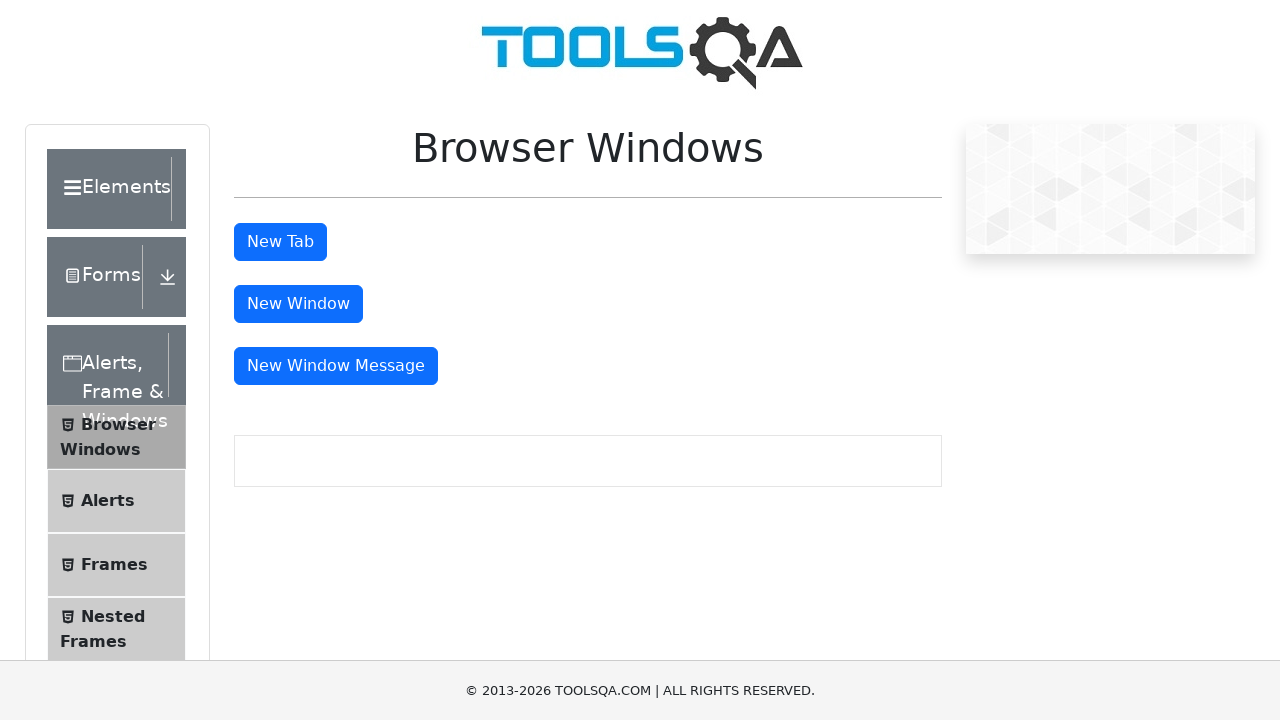

Clicked button to open new tab at (280, 242) on #tabButton
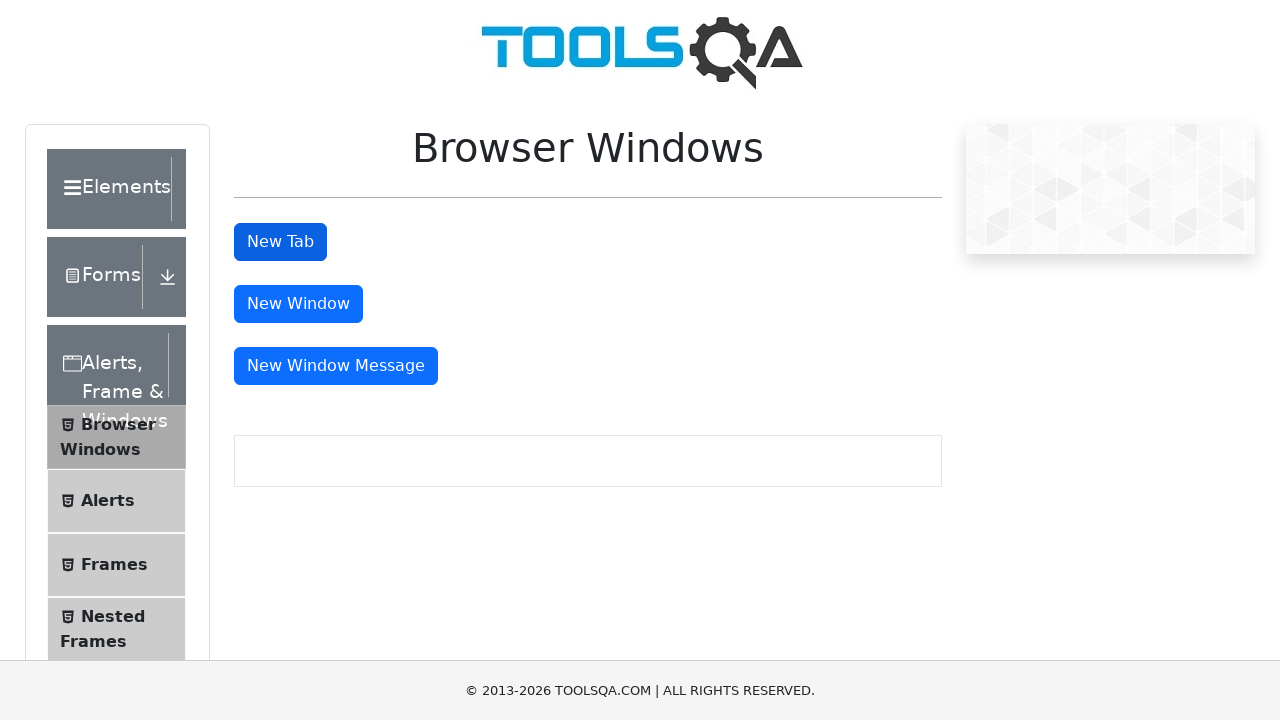

Waited for new tab to open
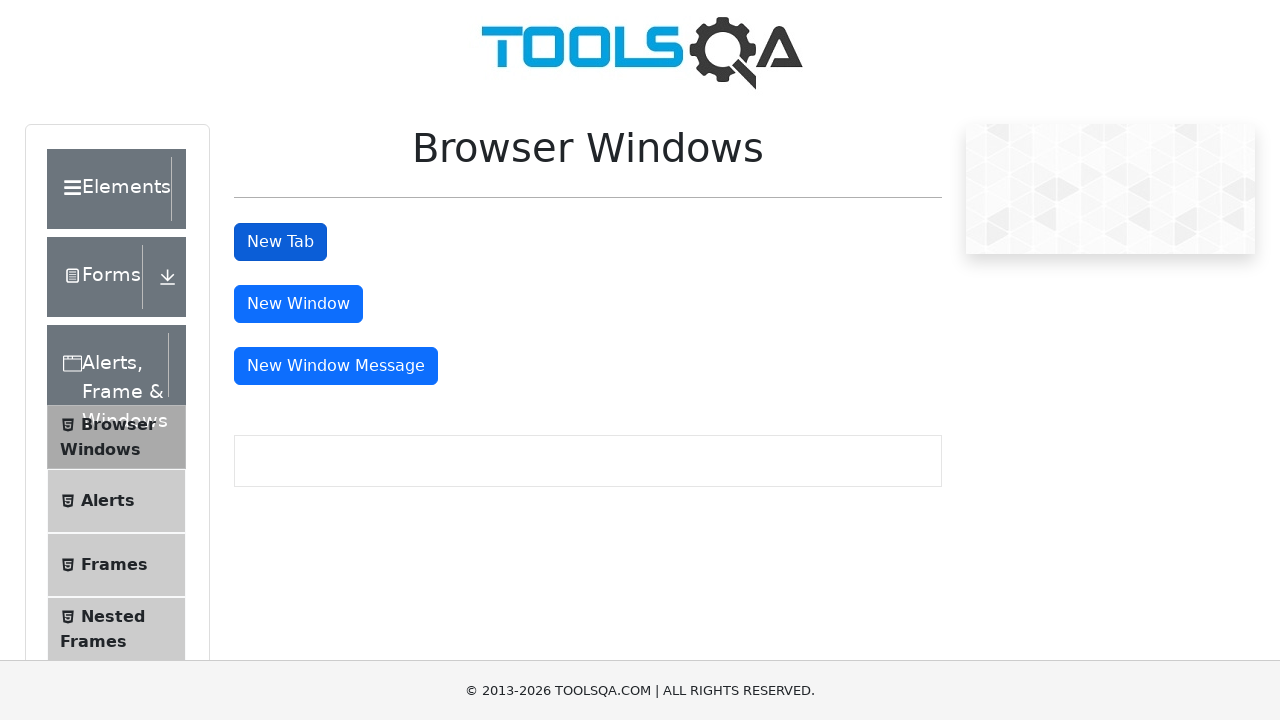

Retrieved all open pages/tabs
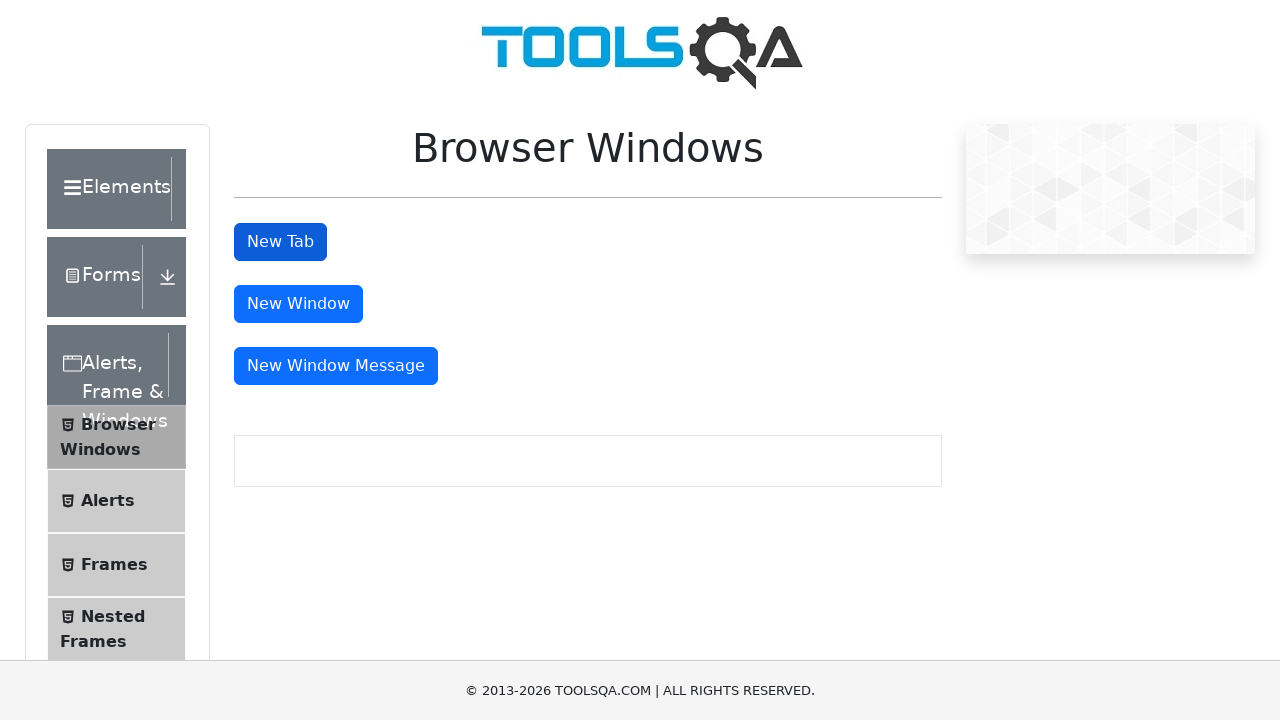

Identified and stored reference to new tab
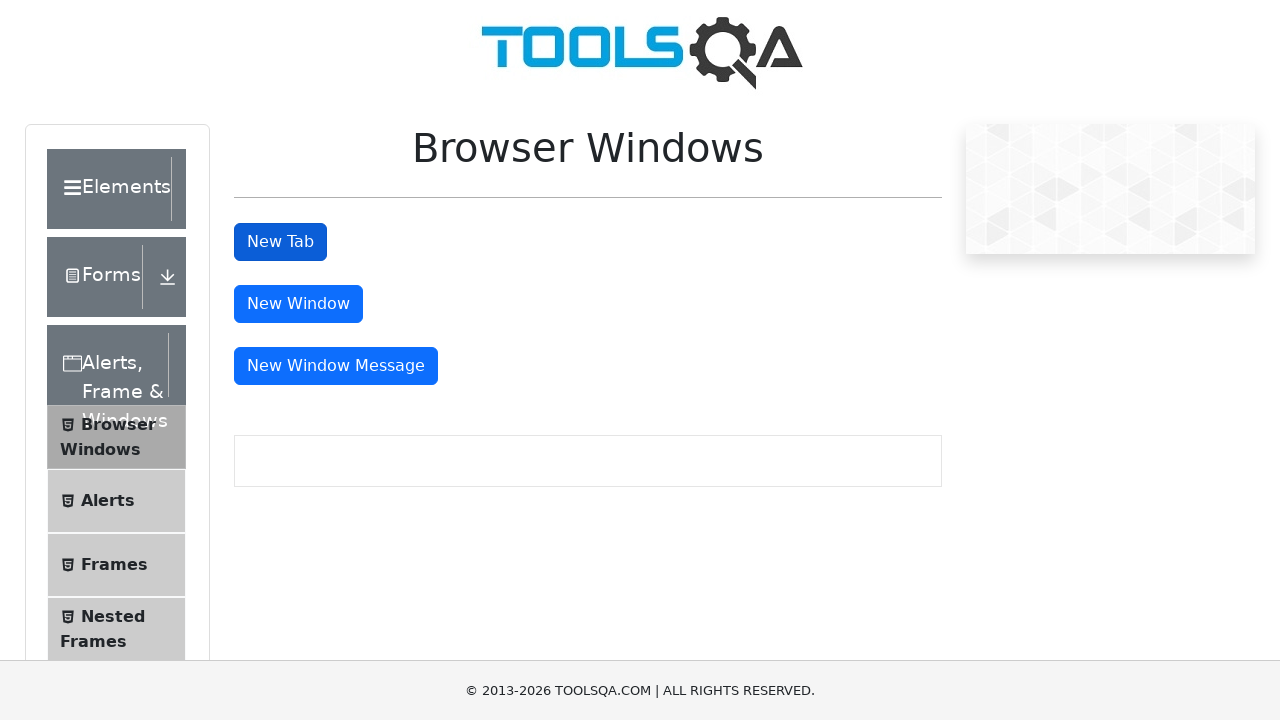

Brought original window to front
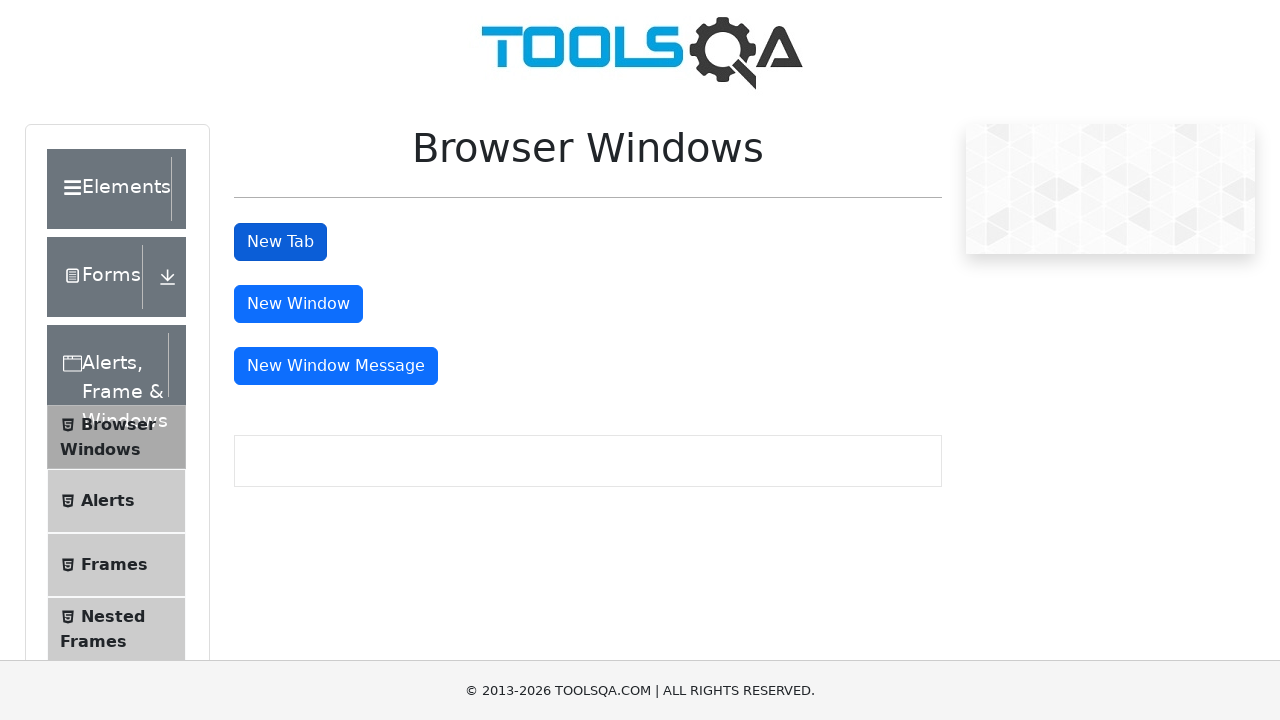

Clicked button to open new window at (298, 304) on #windowButton
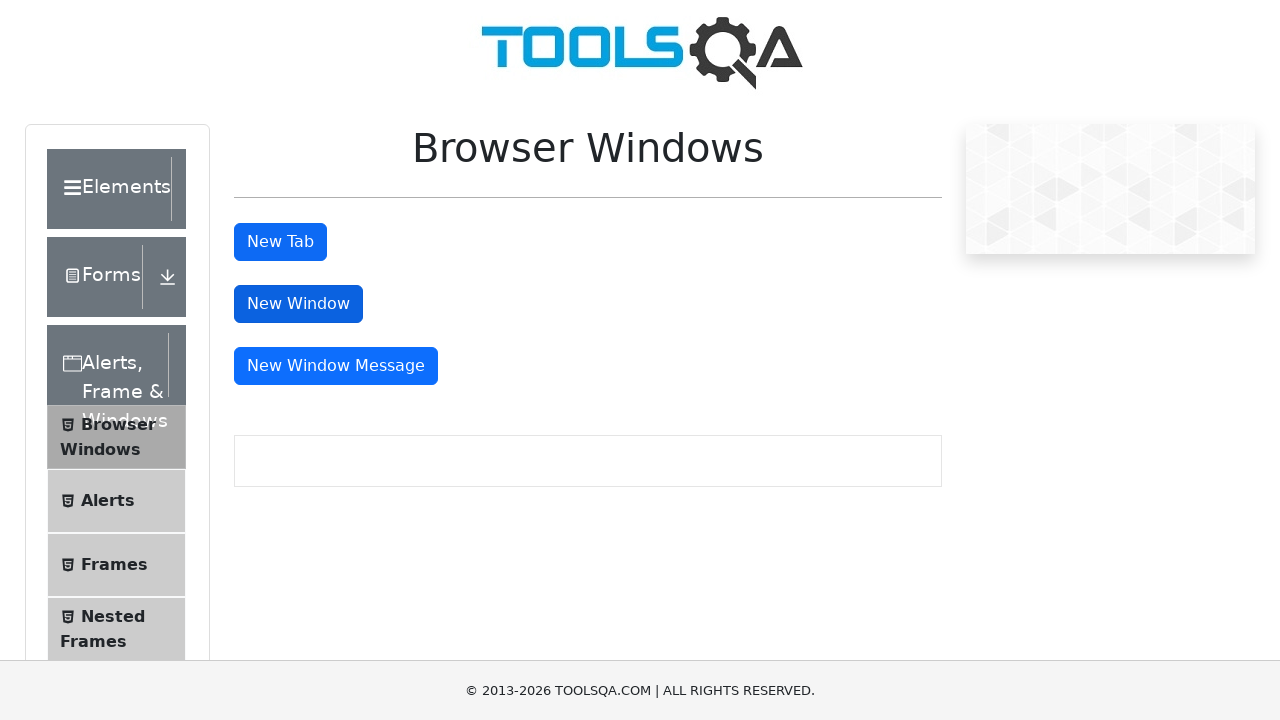

Waited for new window to open
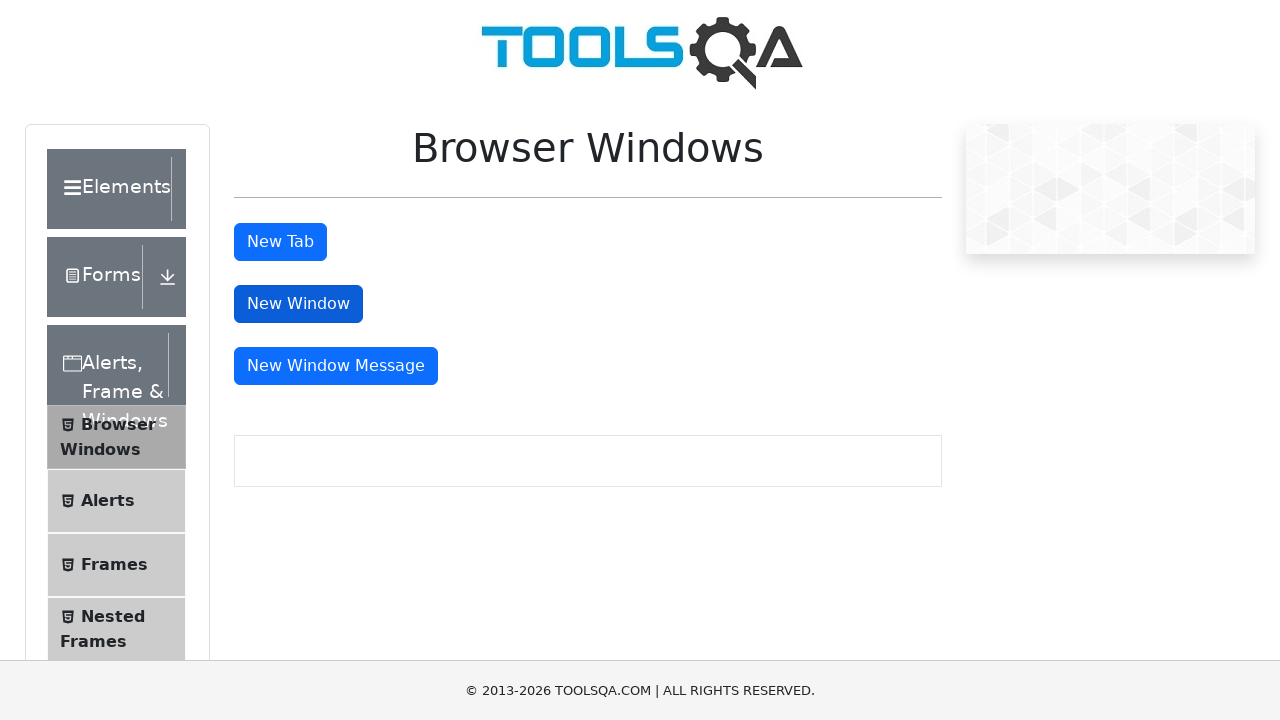

Retrieved all open pages after window creation
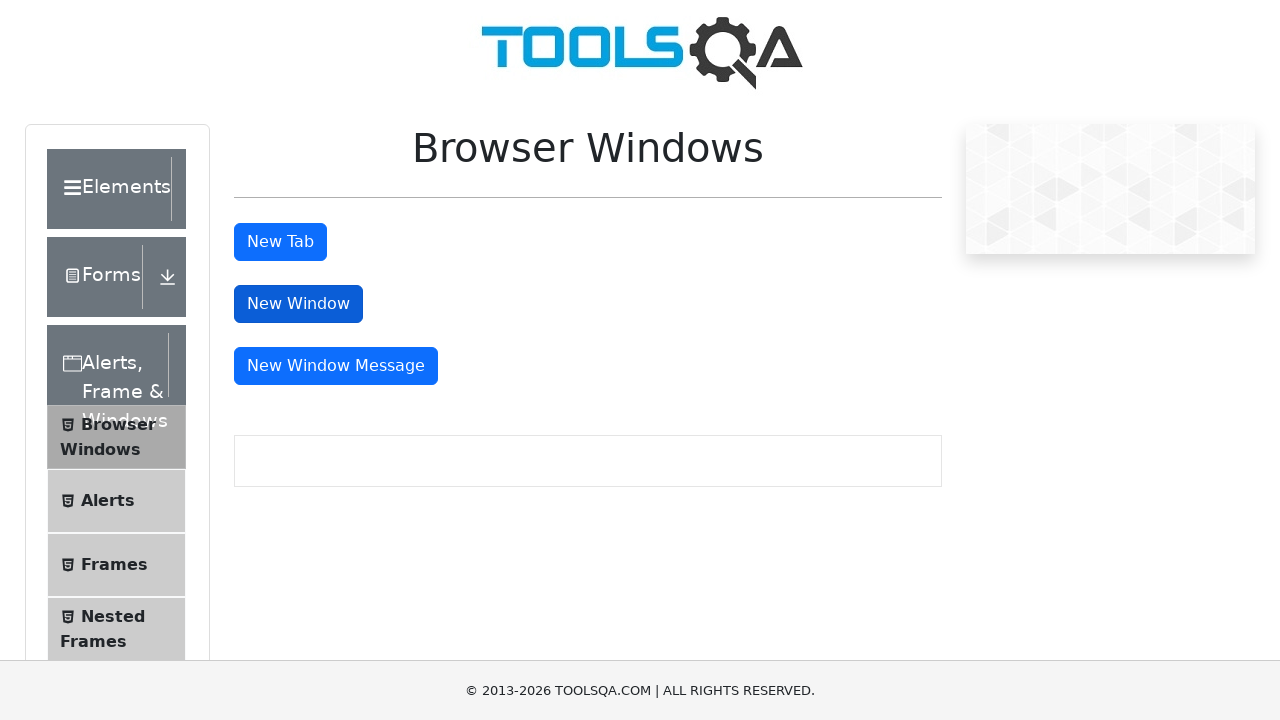

Identified and stored reference to new window
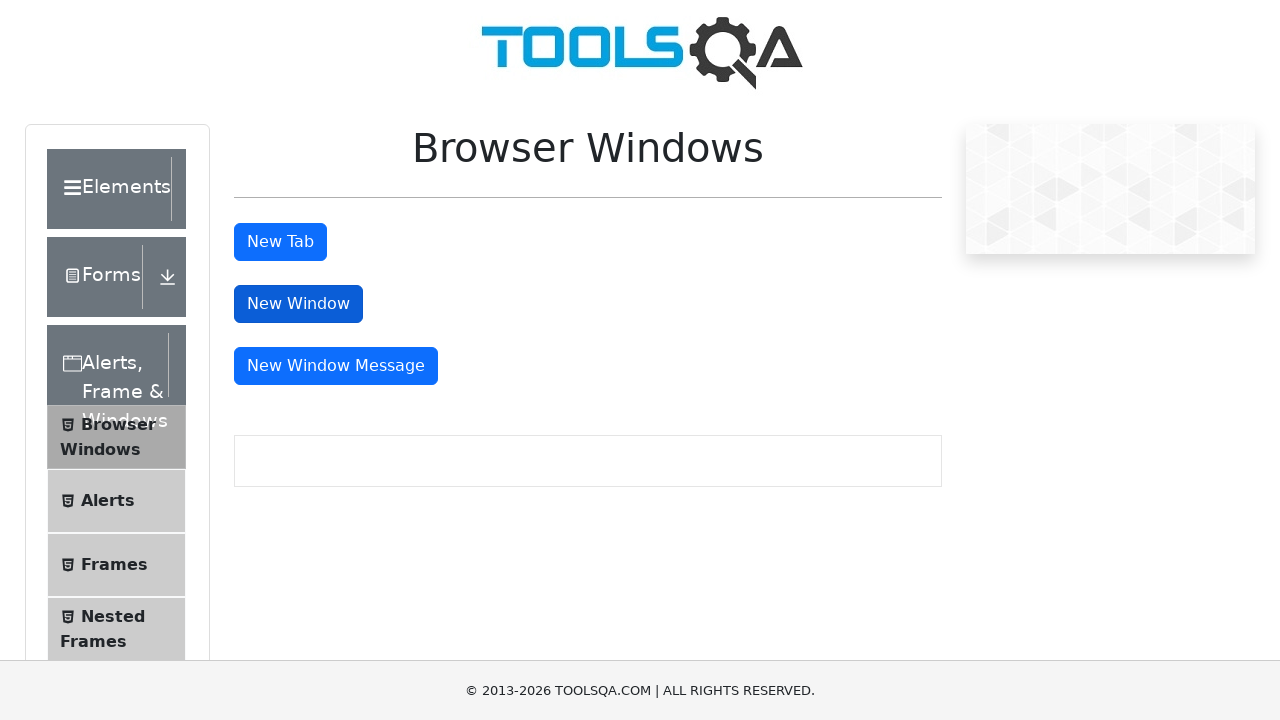

Brought original window back to front
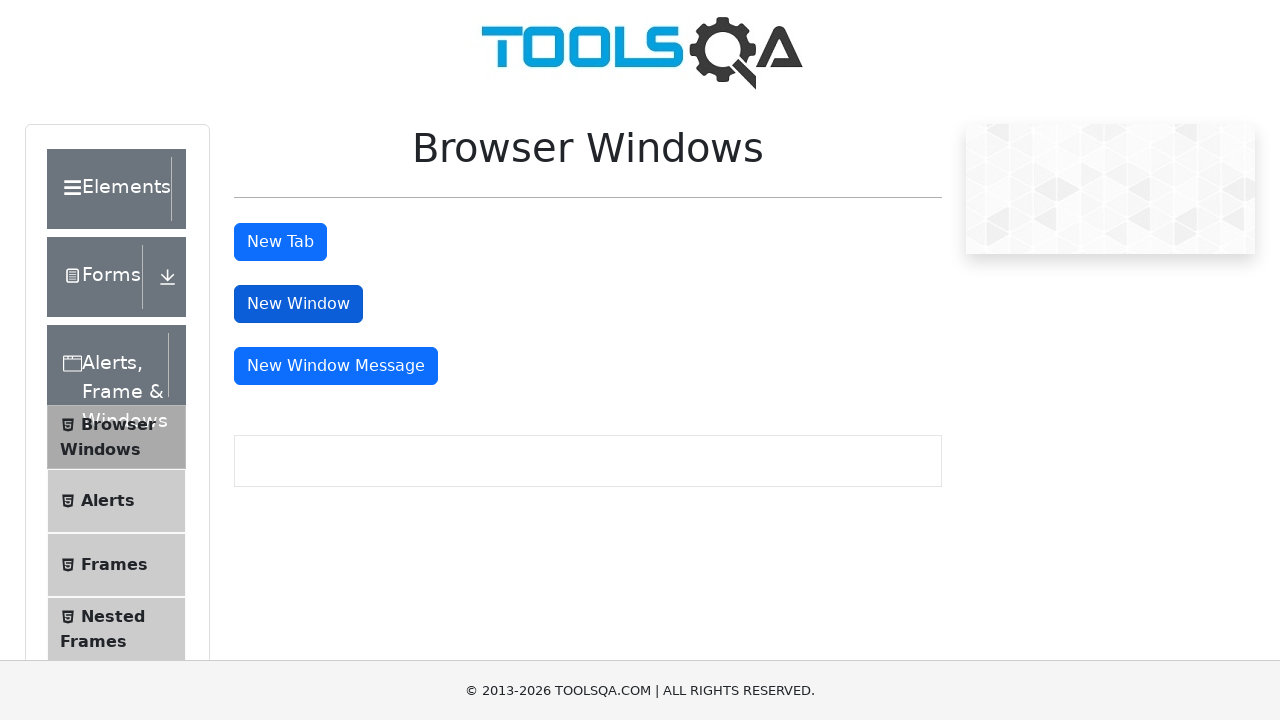

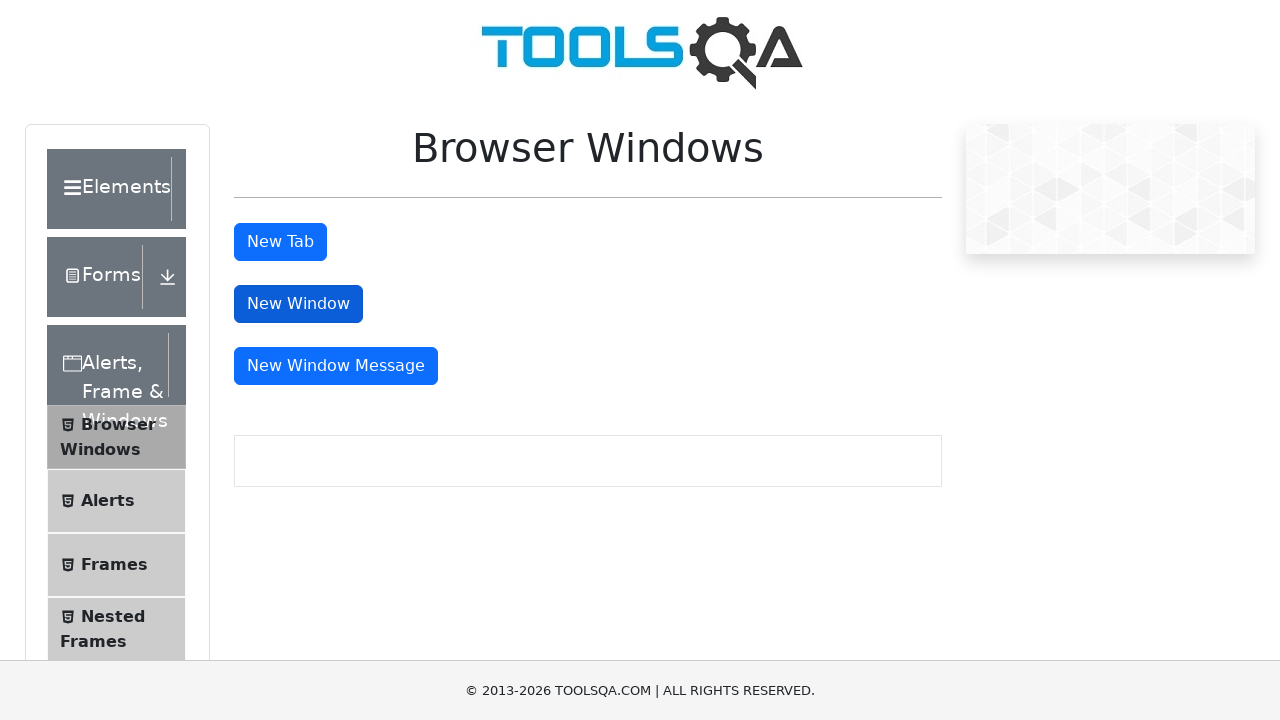